Tests drag and drop functionality by dragging an element onto a droppable area and verifying the text changes to "Dropped!"

Starting URL: https://www.selenium.dev/selenium/web/droppableItems.html

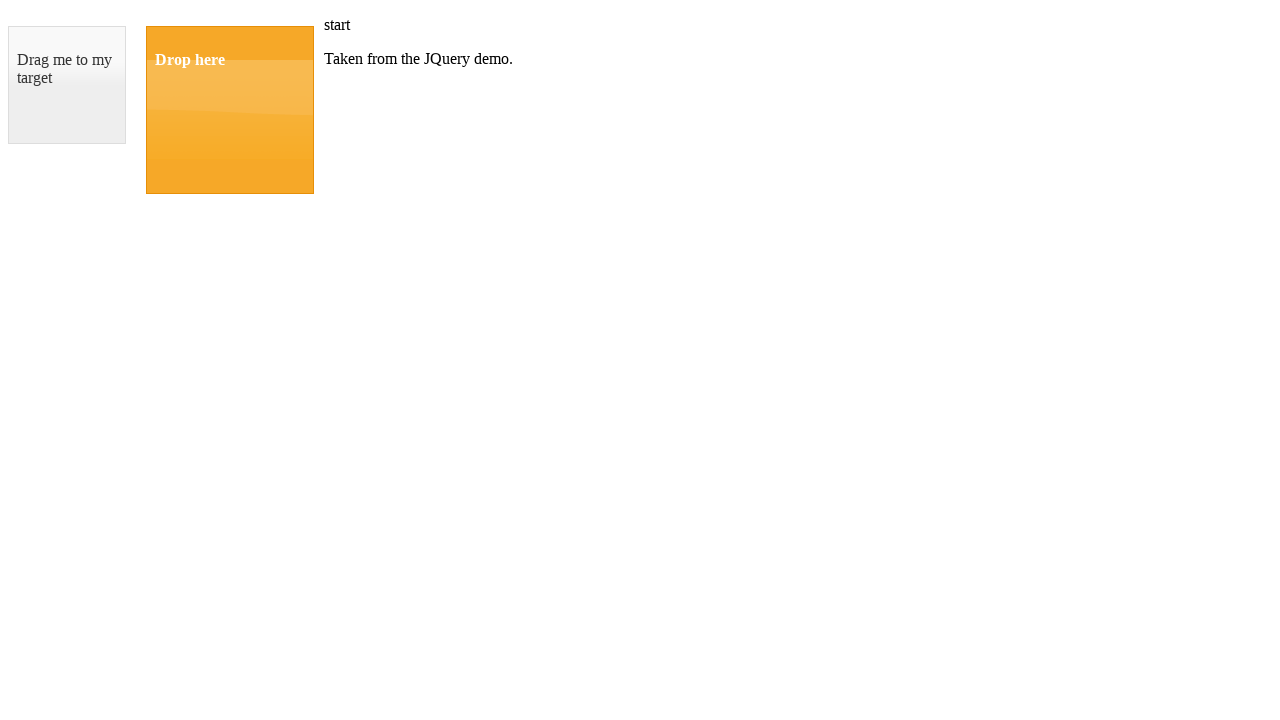

Navigated to droppable items test page
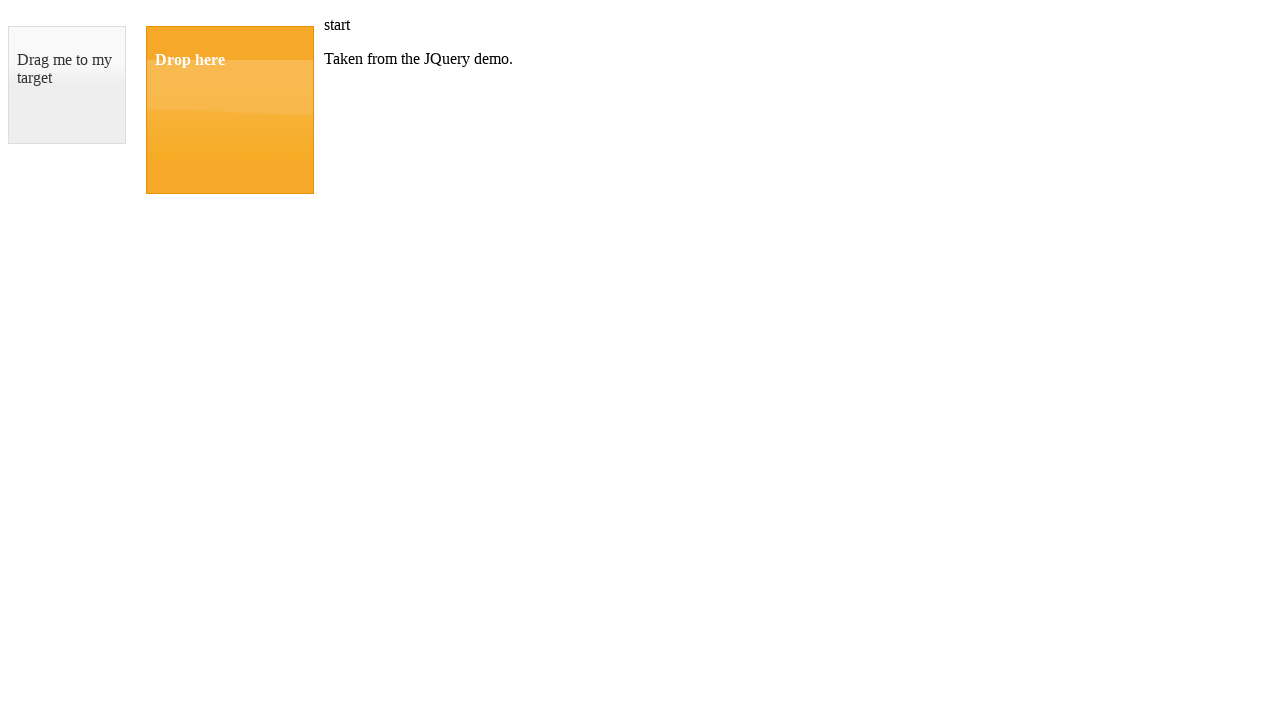

Located draggable element
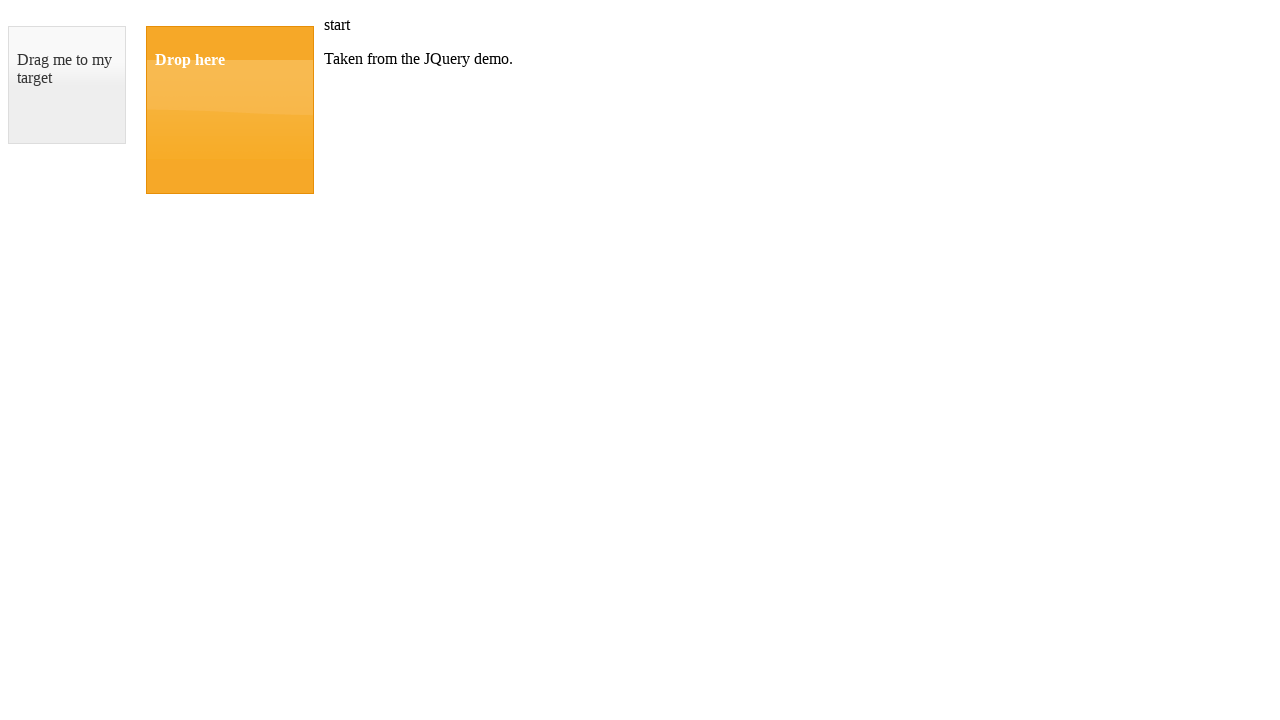

Located droppable element
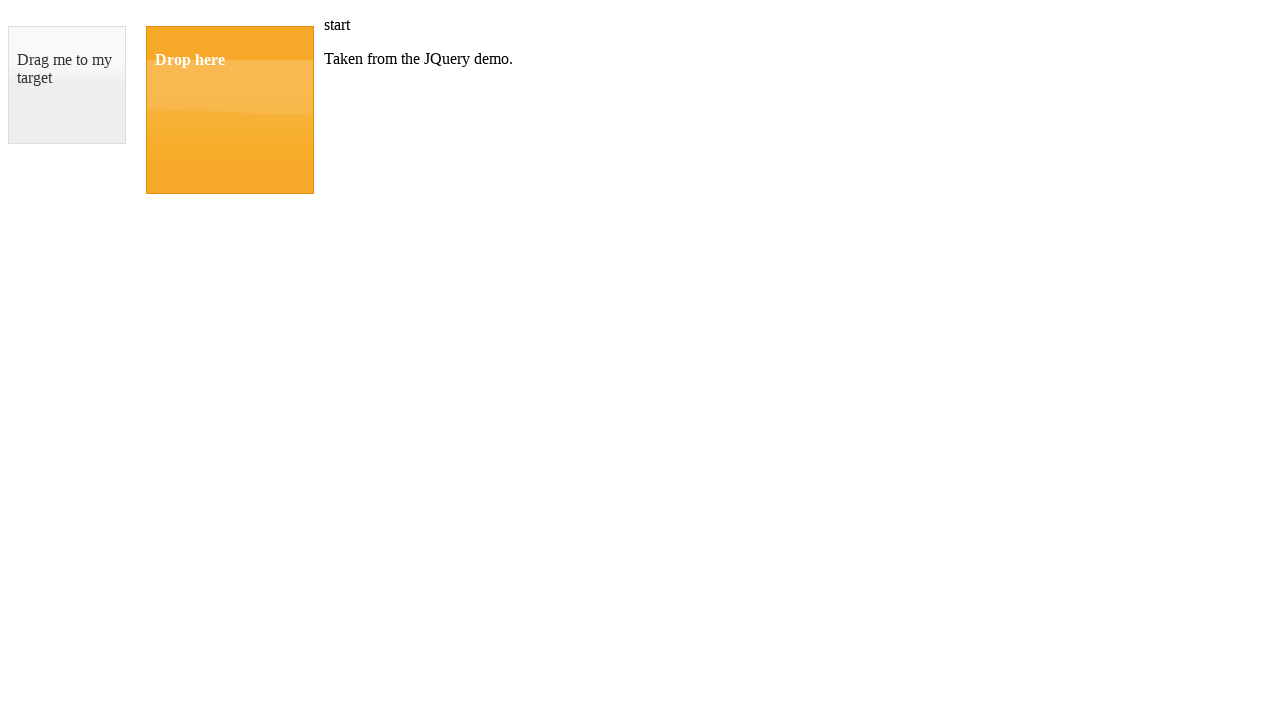

Dragged element onto droppable area at (230, 110)
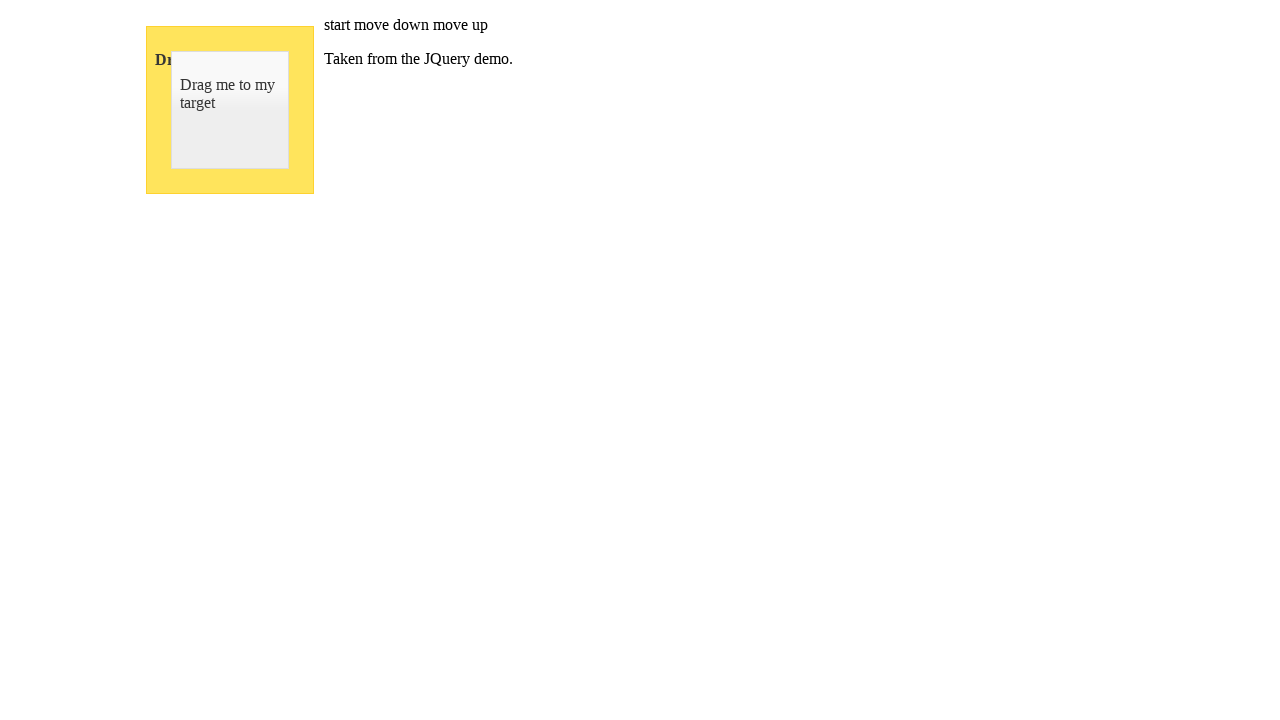

Verified droppable text changed to 'Dropped!'
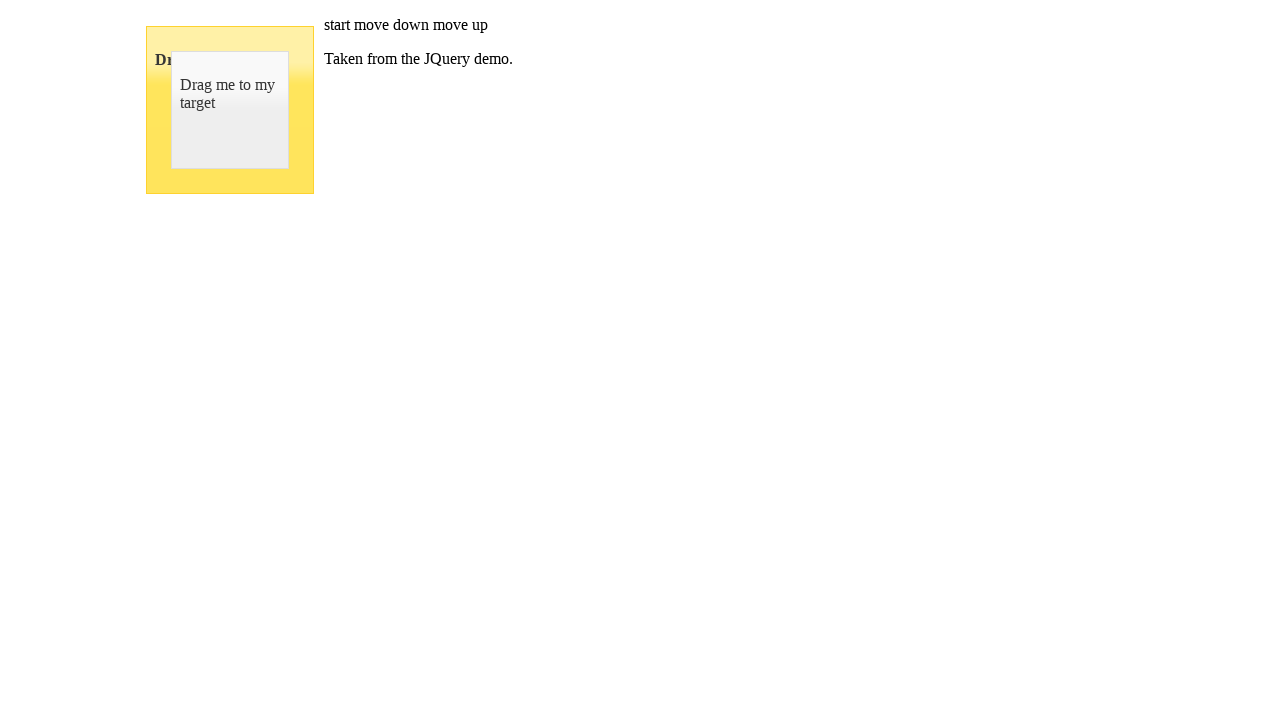

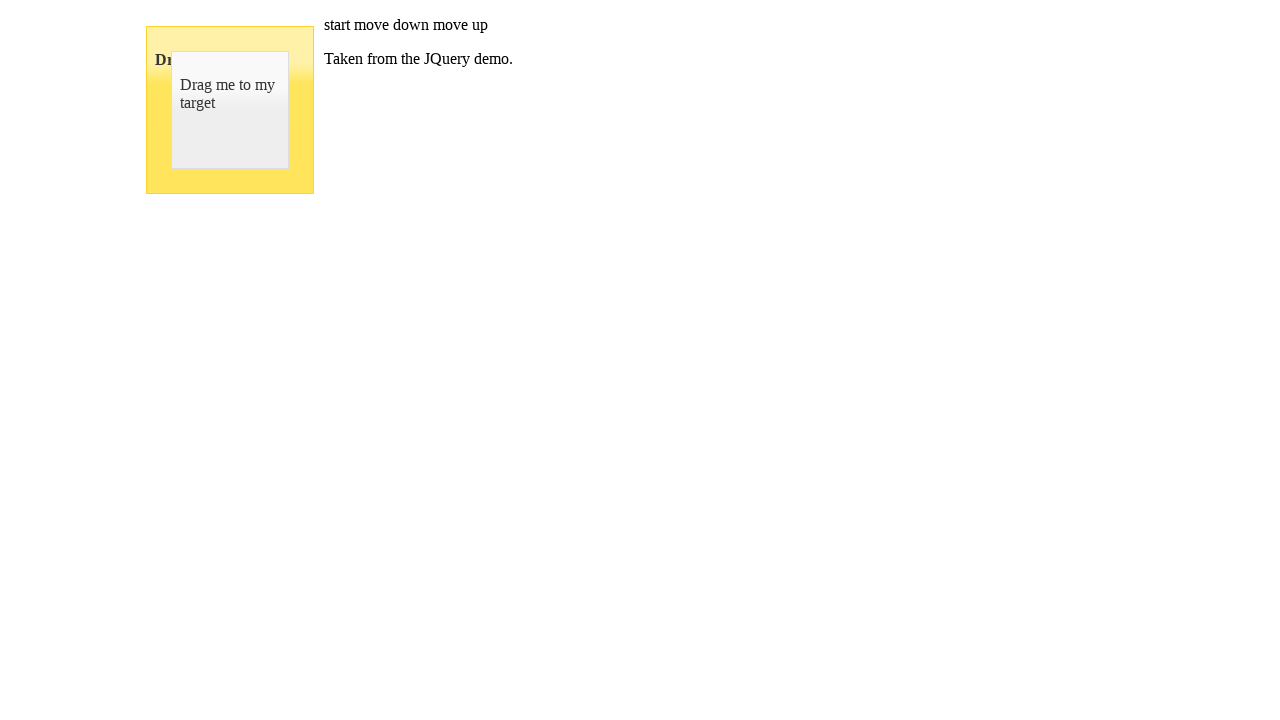